Tests jQuery UI accordion functionality by clicking on Section 2 and verifying that specific text content is displayed

Starting URL: https://jqueryui.com/accordion/

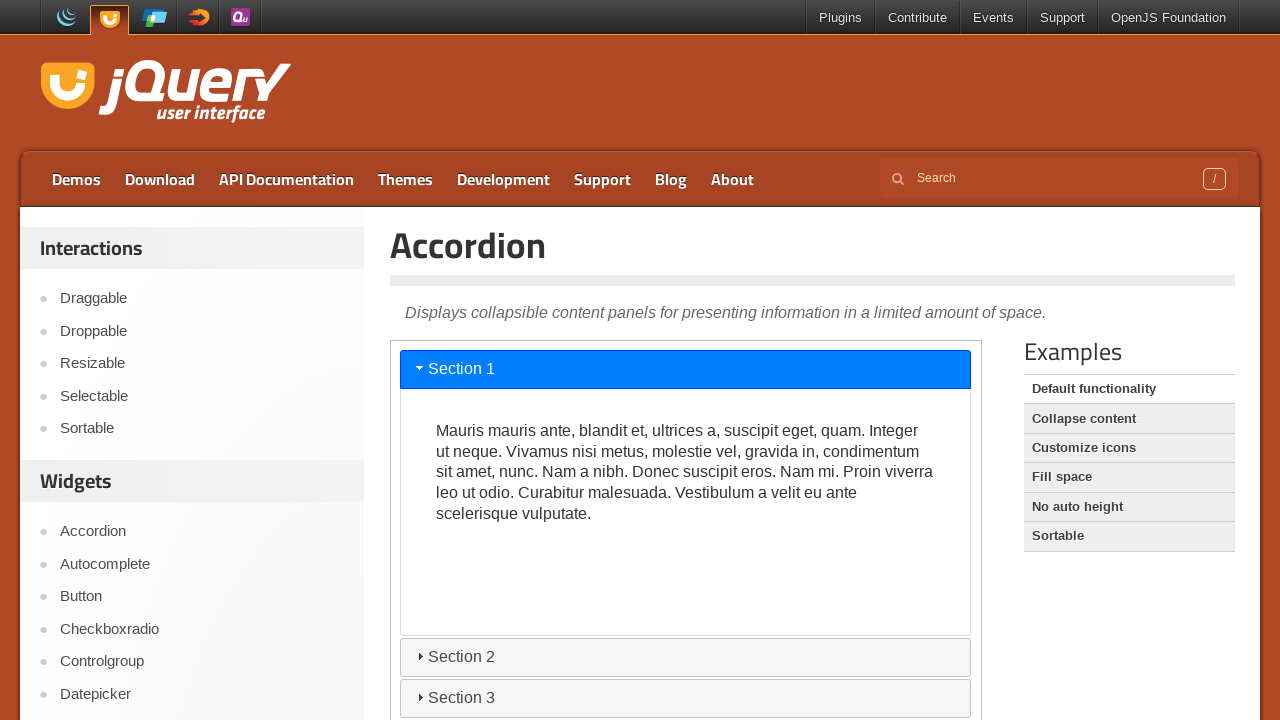

Clicked on Section 2 in the jQuery UI accordion at (686, 657) on iframe >> nth=0 >> internal:control=enter-frame >> #ui-id-3
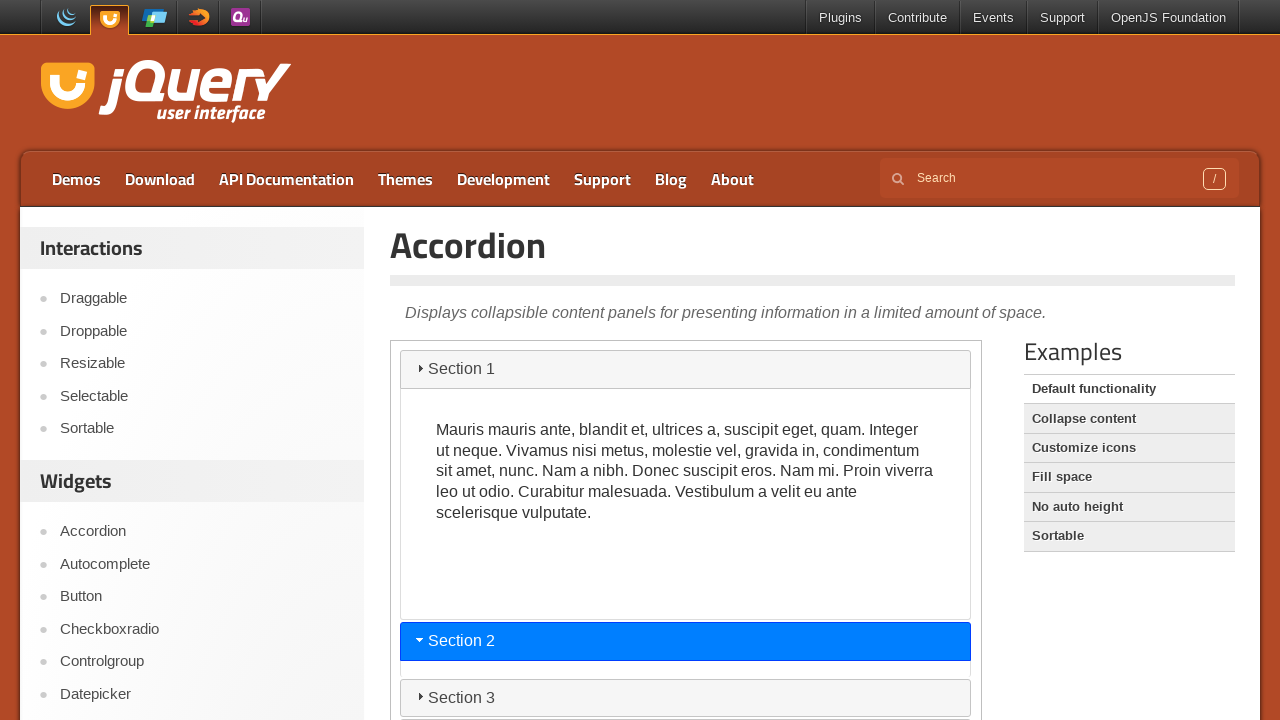

Retrieved text content from the expanded accordion section
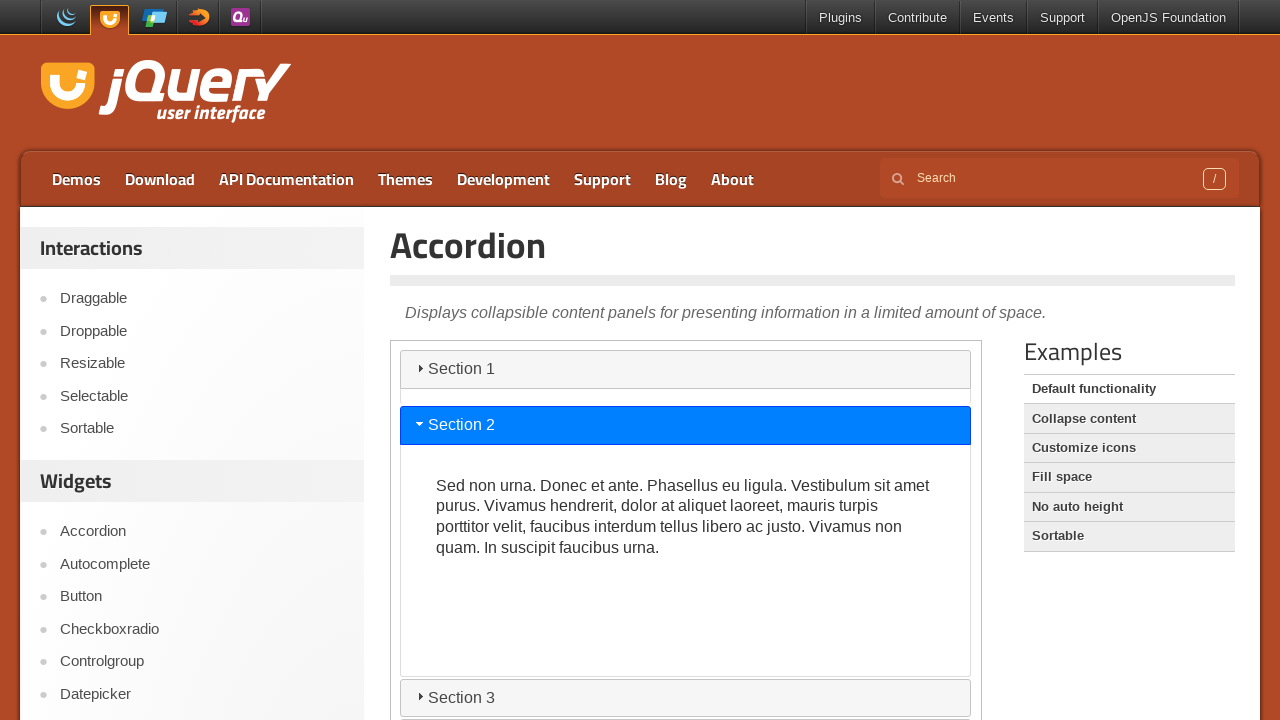

Verified that 'Sed non urna' text is present in Section 2 content
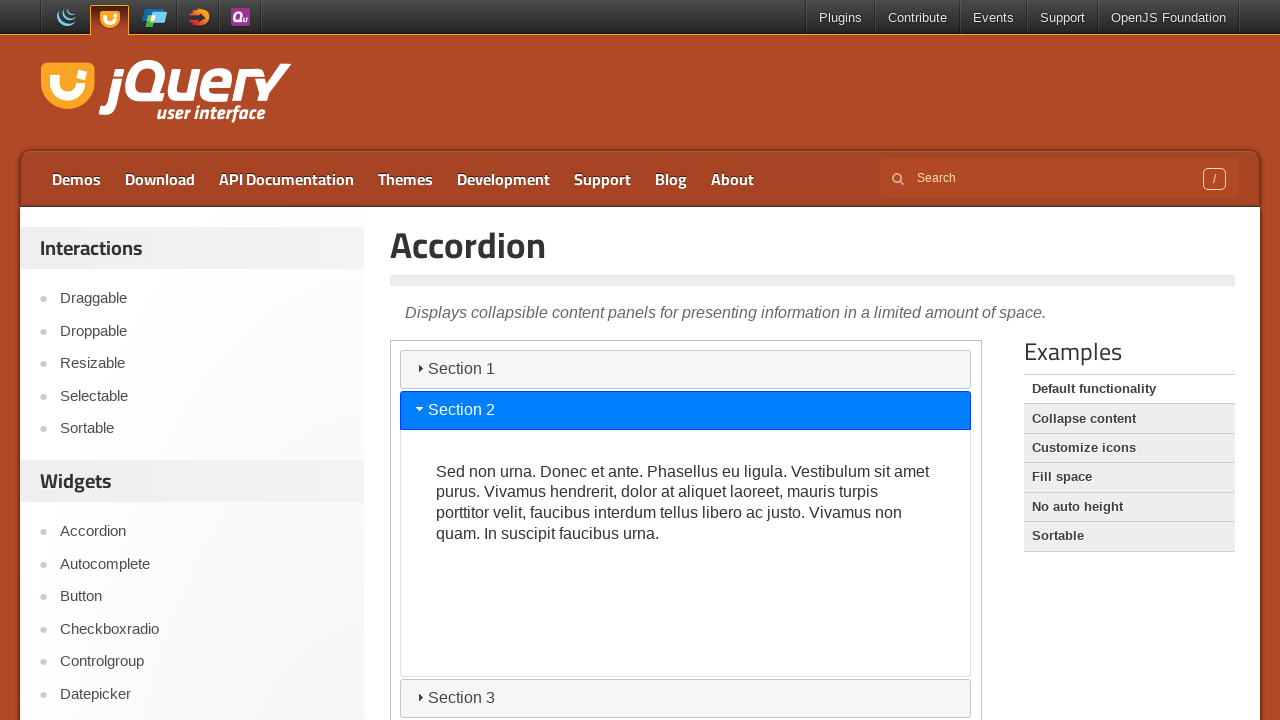

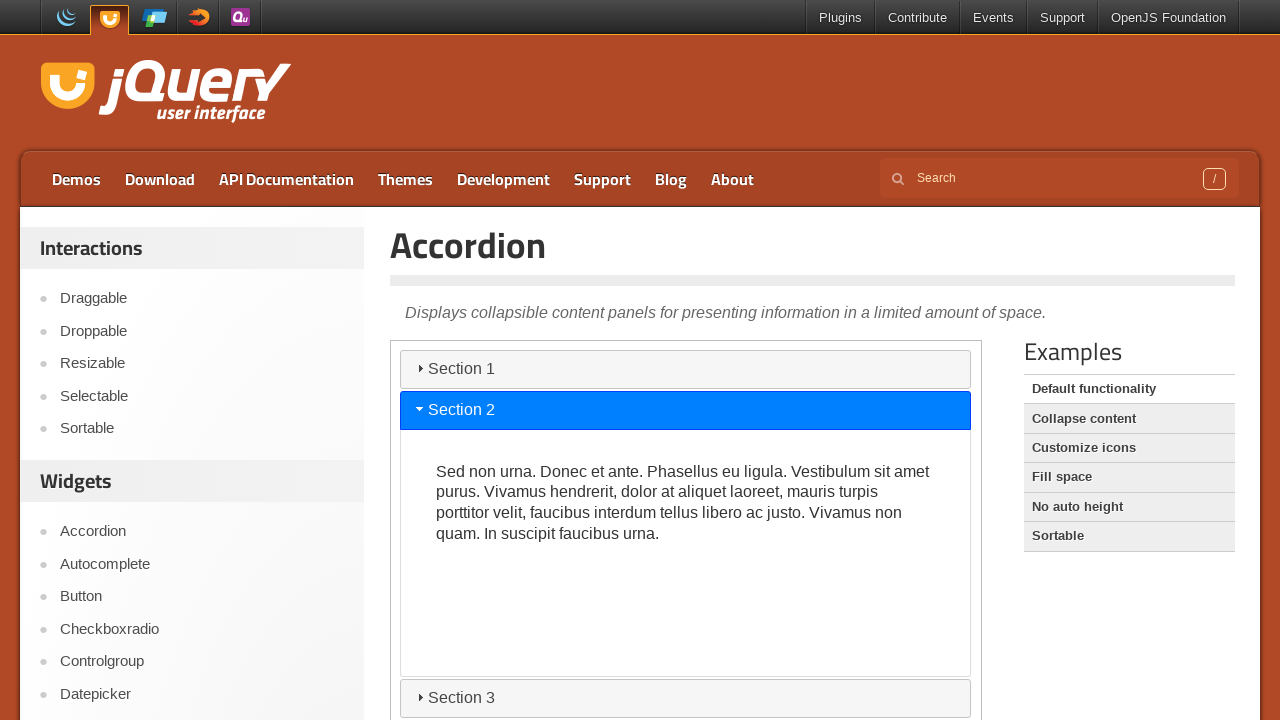